Tests JavaScript alert handling by interacting with three types of alerts: simple alert (accept), confirm dialog (dismiss), and prompt dialog (enter text and accept)

Starting URL: https://the-internet.herokuapp.com/javascript_alerts

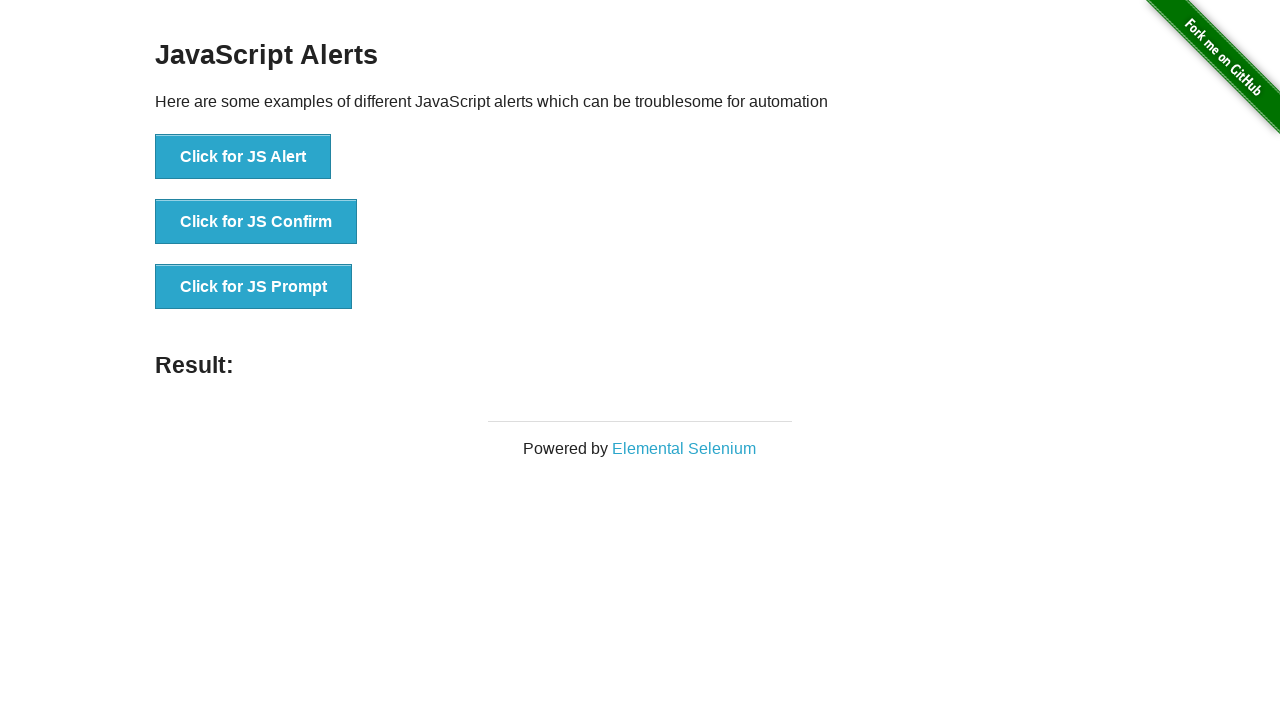

Navigated to JavaScript alerts test page
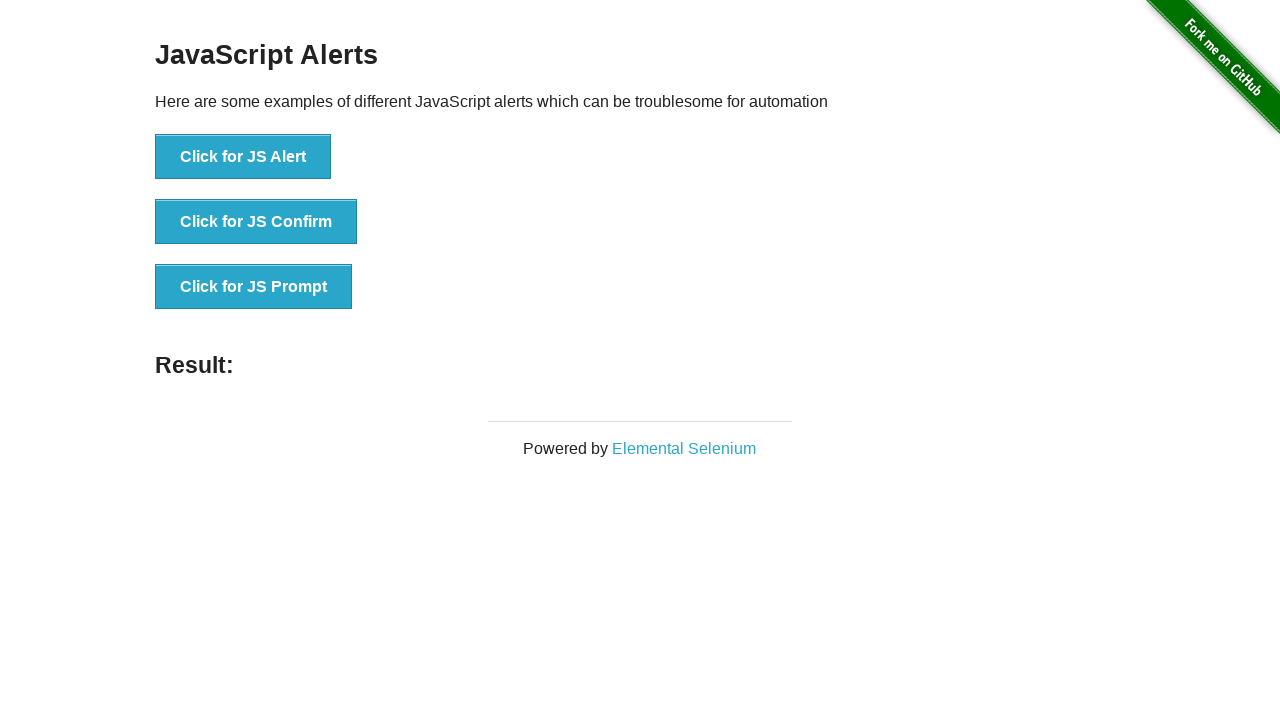

Clicked button to trigger simple alert at (243, 157) on xpath=//button[@onclick='jsAlert()']
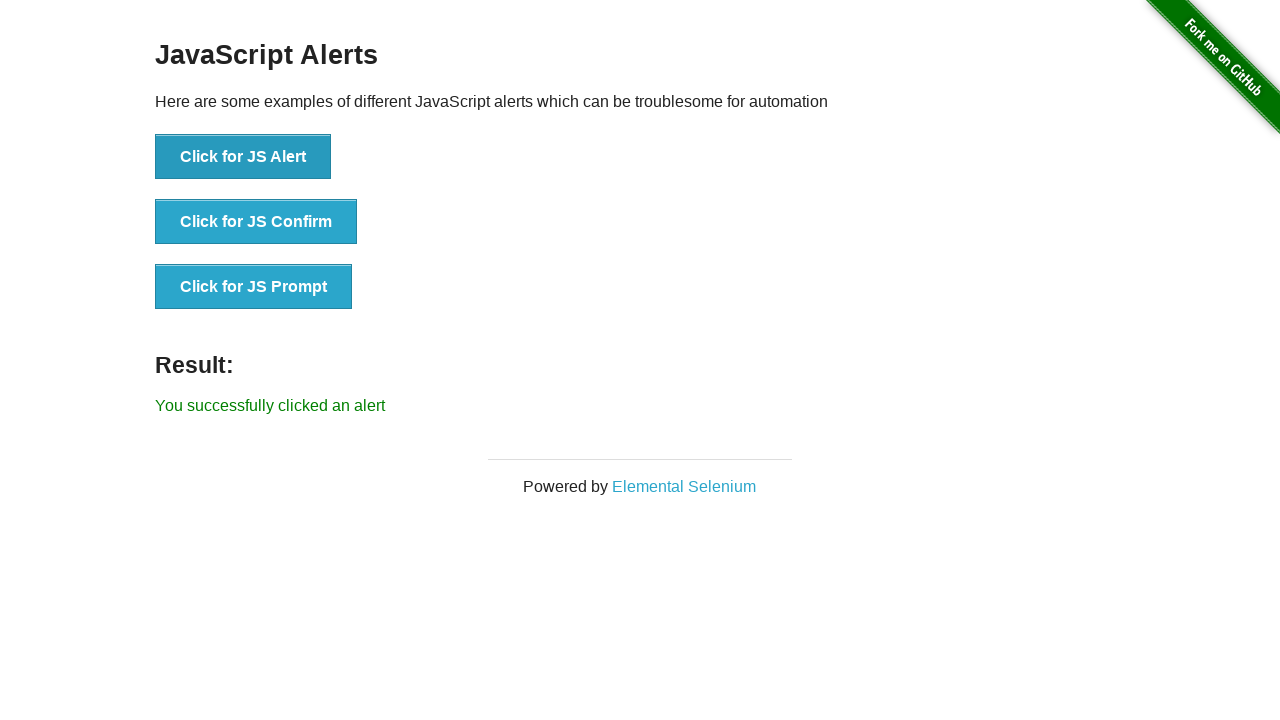

Set up dialog handler to accept alert
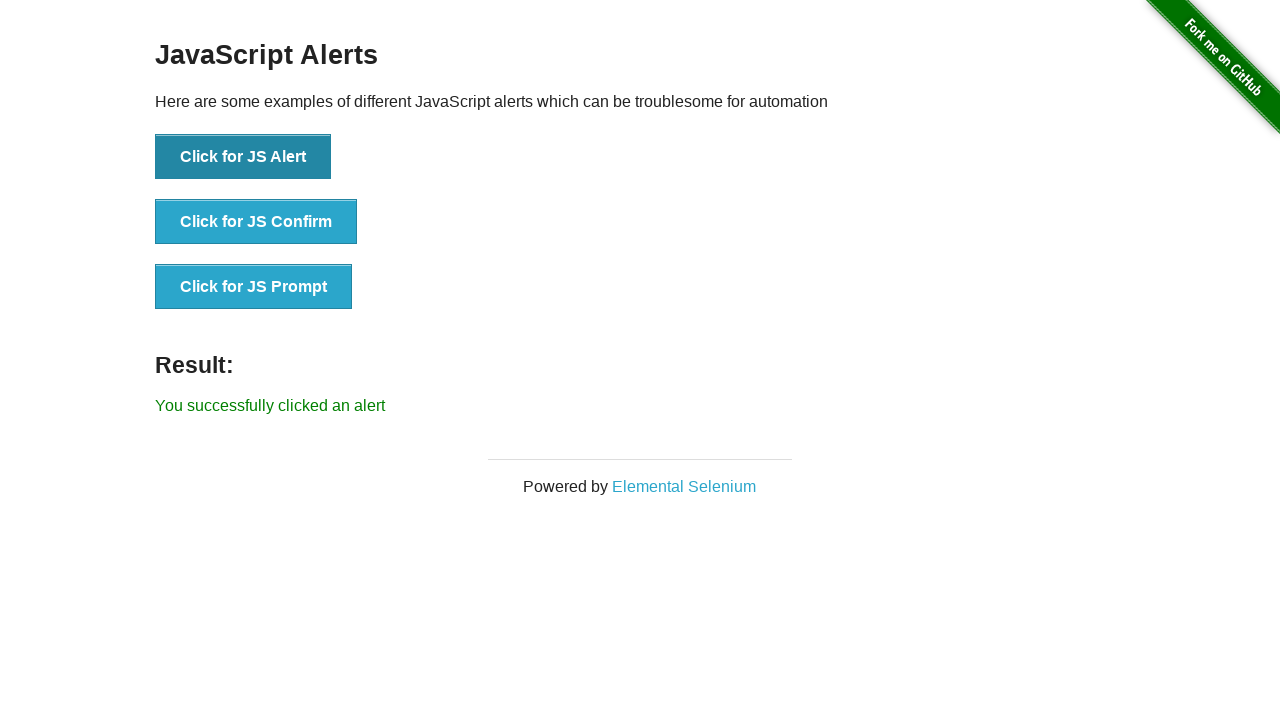

Retrieved result text after accepting alert: 'You successfully clicked an alert'
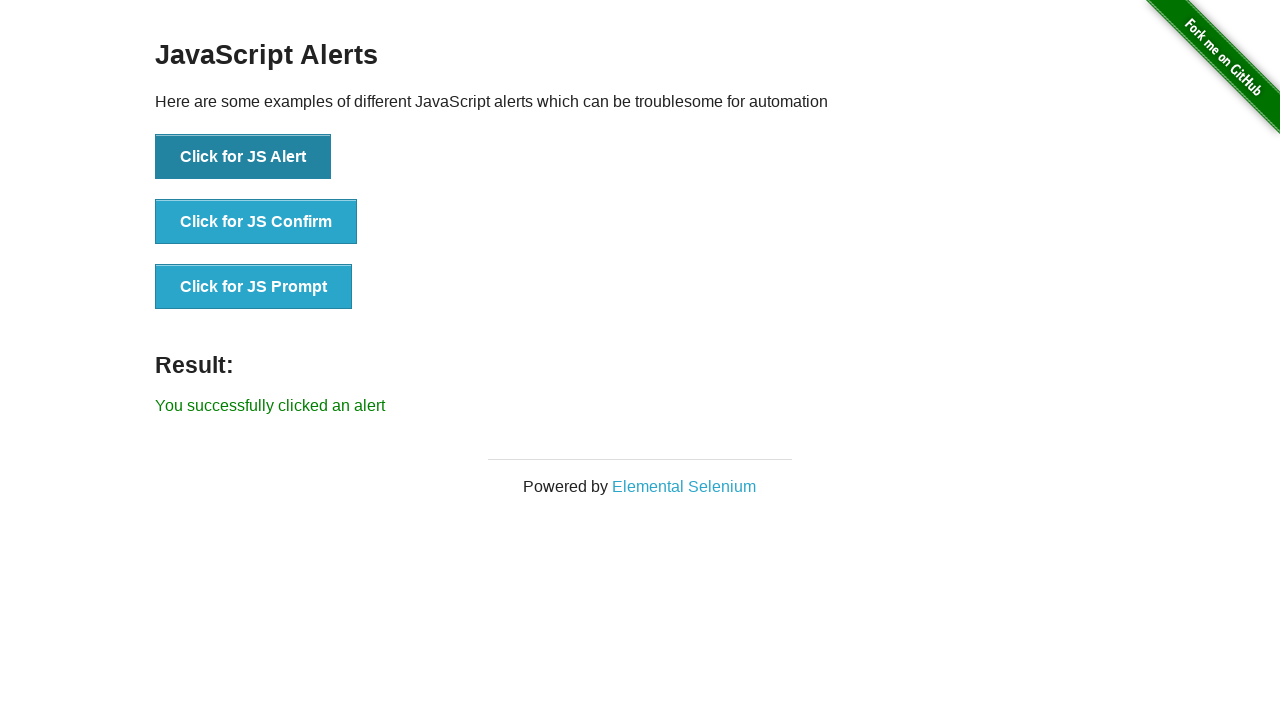

Clicked button to trigger confirm dialog at (256, 222) on xpath=//button[@onclick='jsConfirm()']
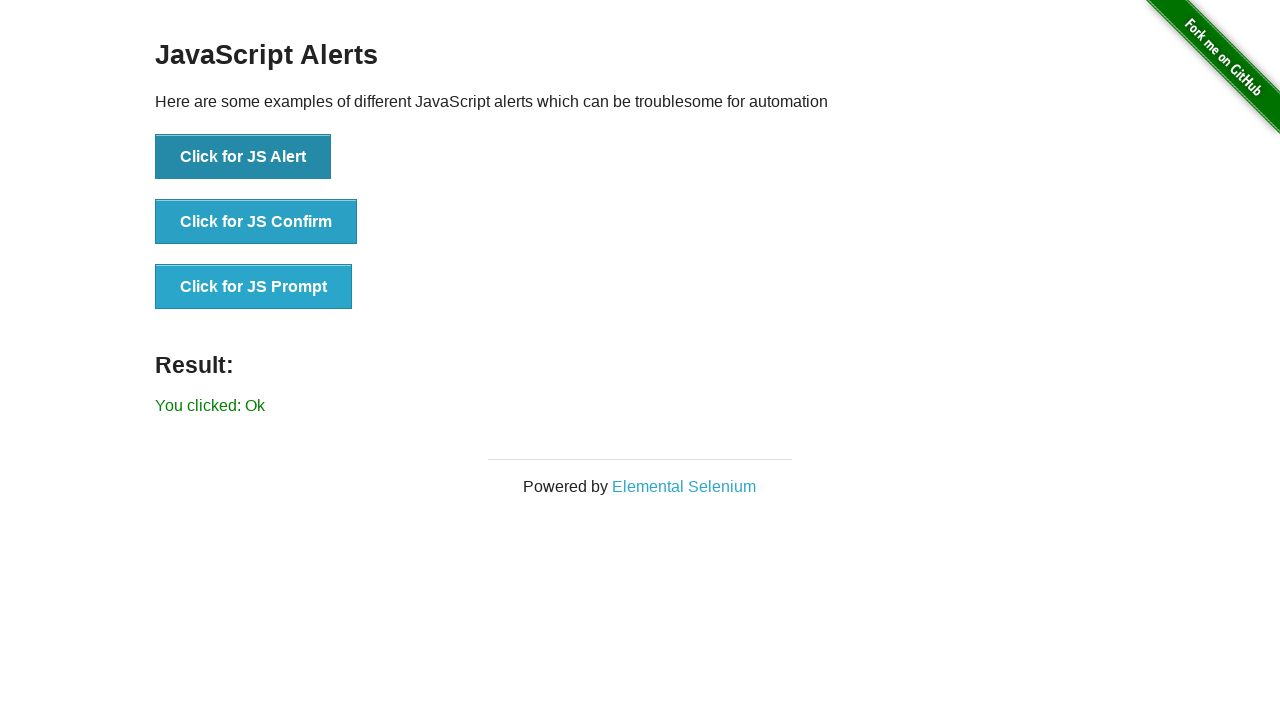

Set up dialog handler to dismiss confirm dialog
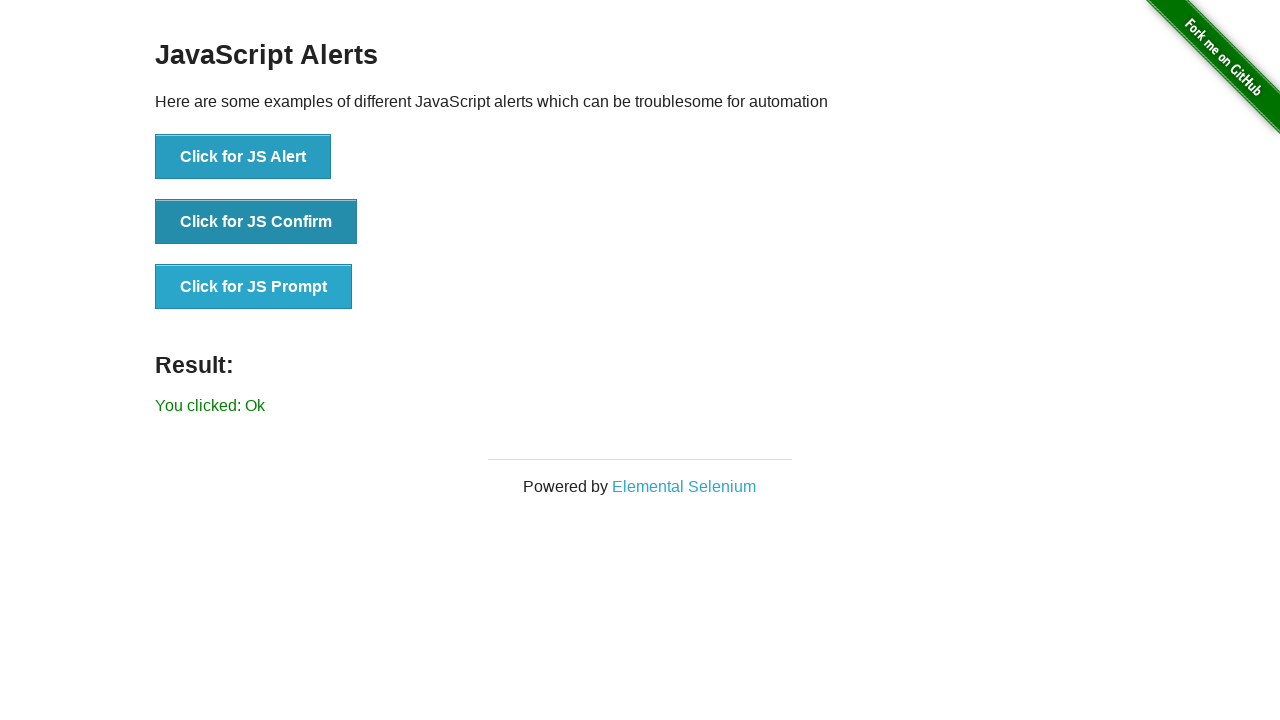

Retrieved result text after dismissing confirm: 'You clicked: Ok'
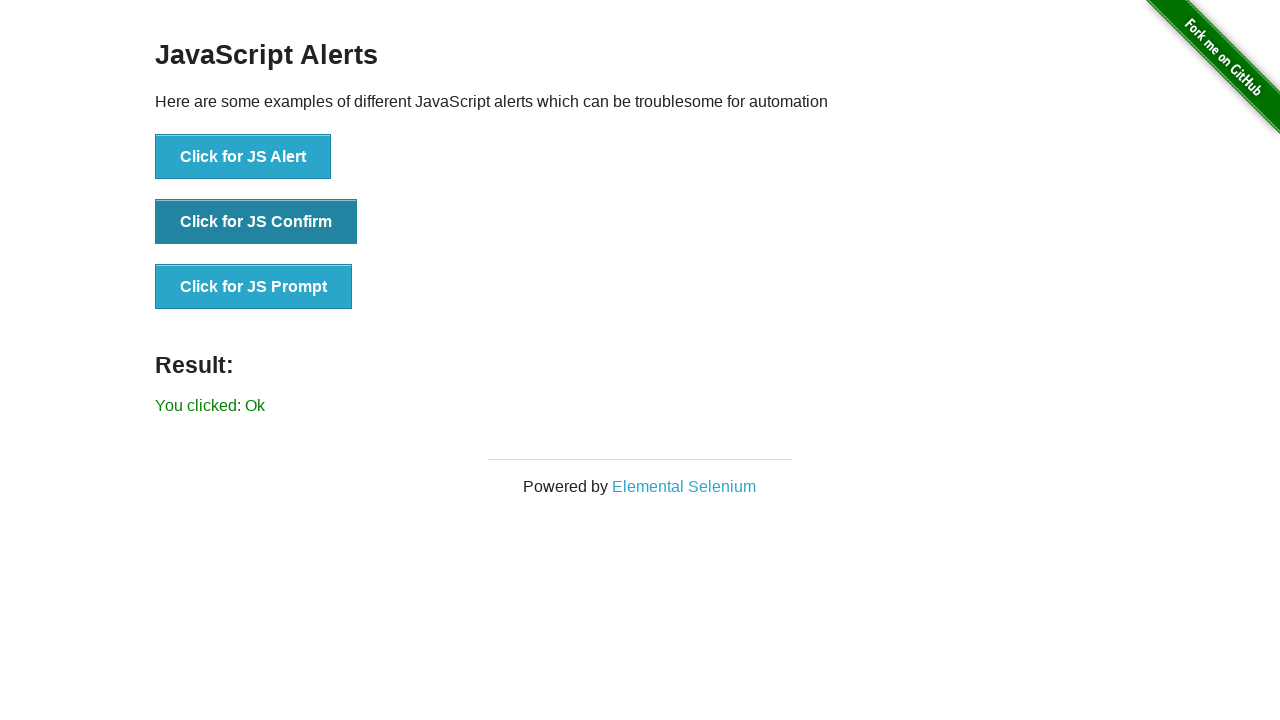

Set up dialog handler to accept prompt with text 'Monisha'
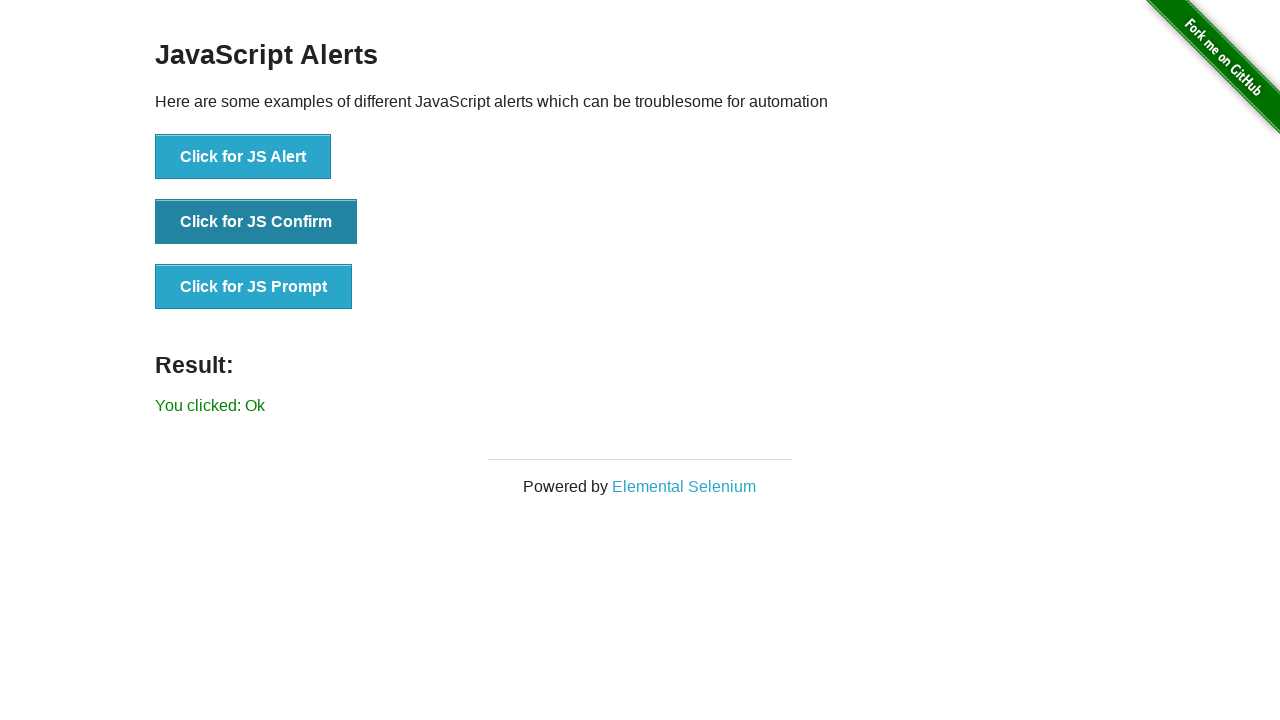

Clicked button to trigger prompt dialog at (254, 287) on xpath=//button[@onclick='jsPrompt()']
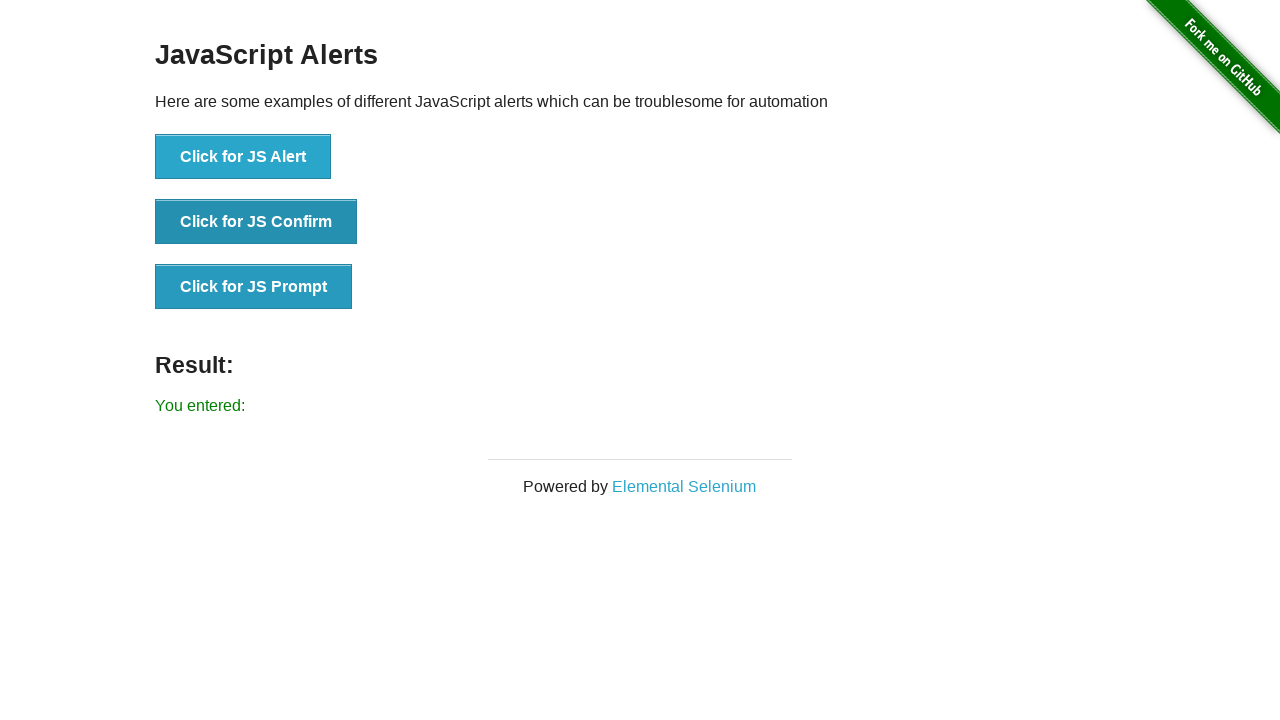

Retrieved result text after prompt acceptance: 'You entered: '
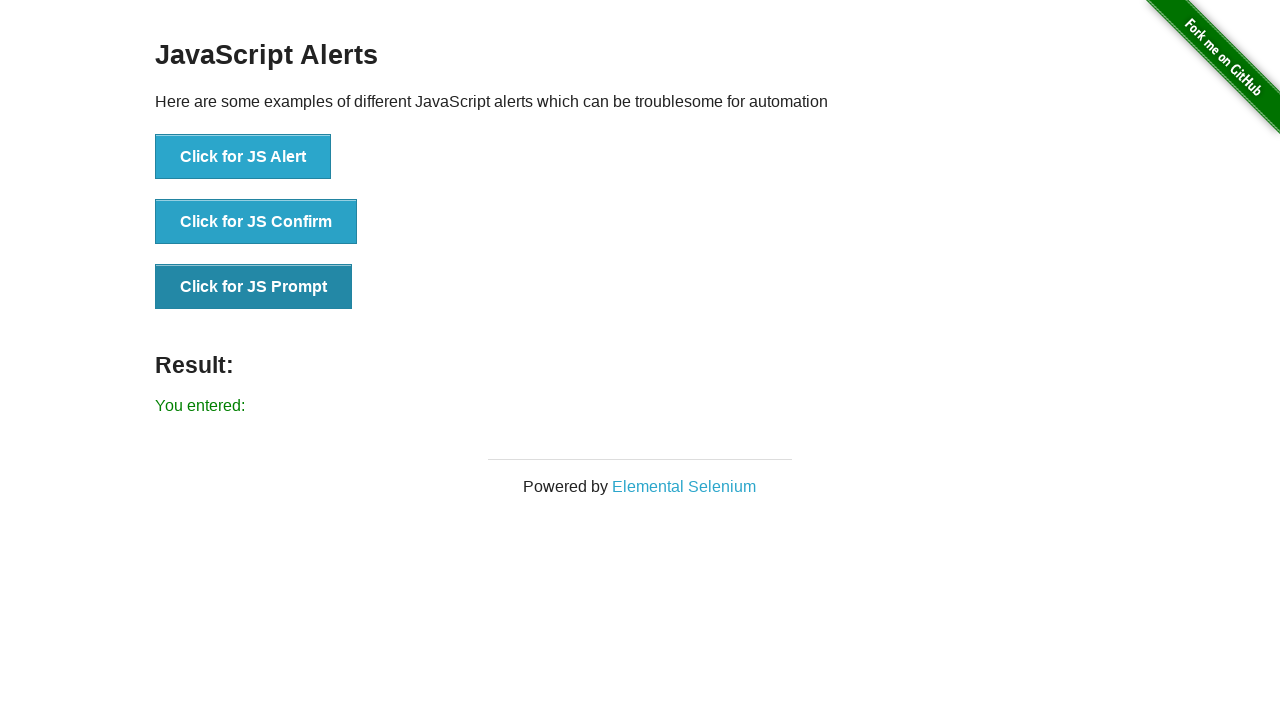

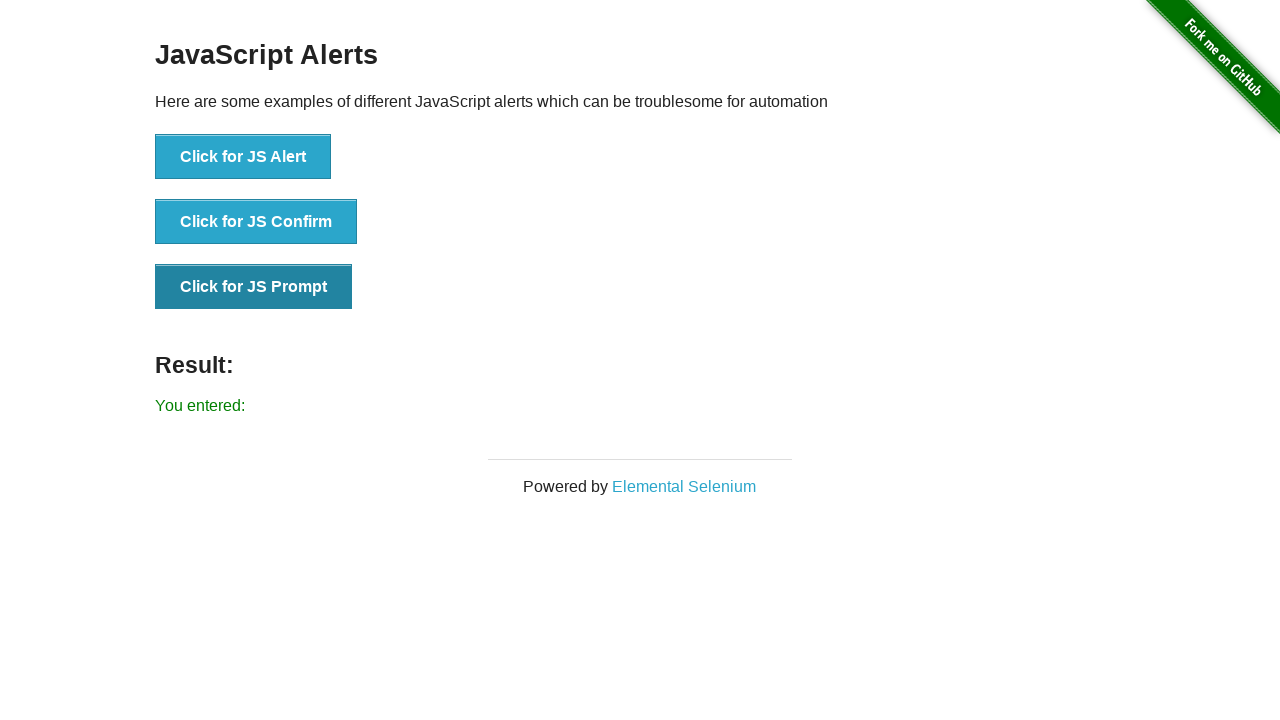